Tests the 12306 train ticket search functionality by entering departure city, destination city, travel date, and initiating a search

Starting URL: https://www.12306.cn/index/

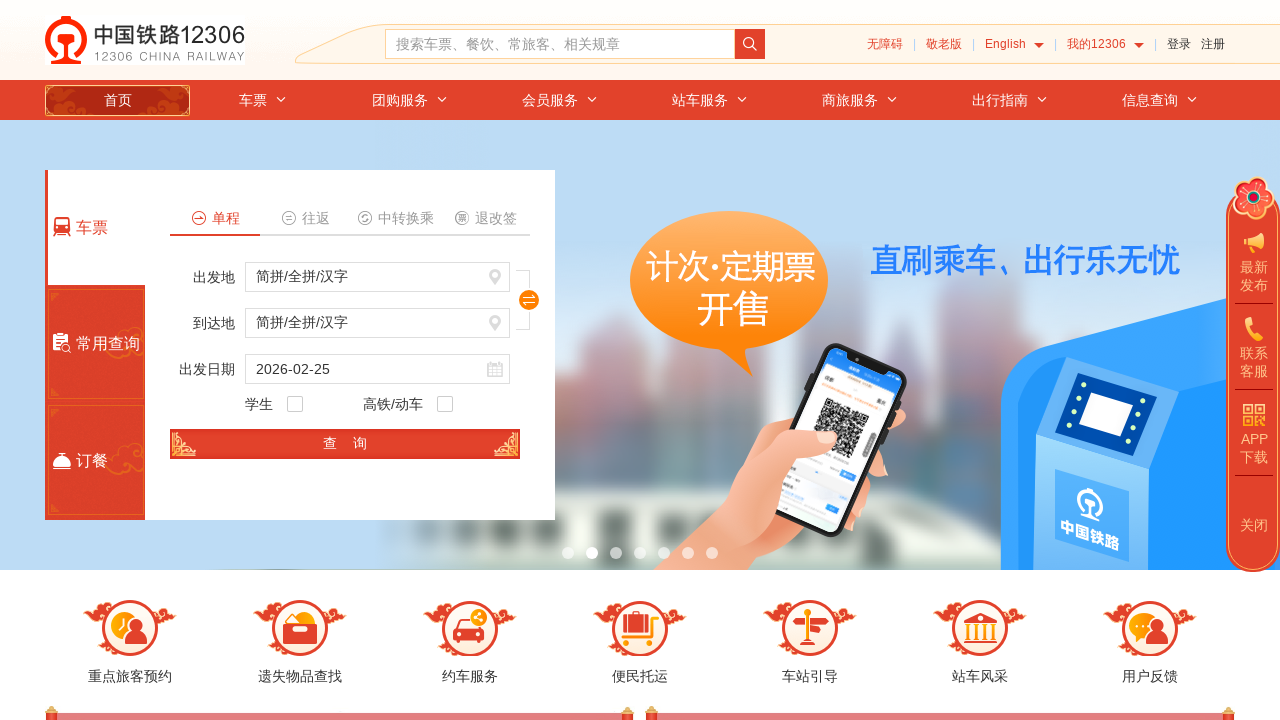

Waited for departure station input to be visible
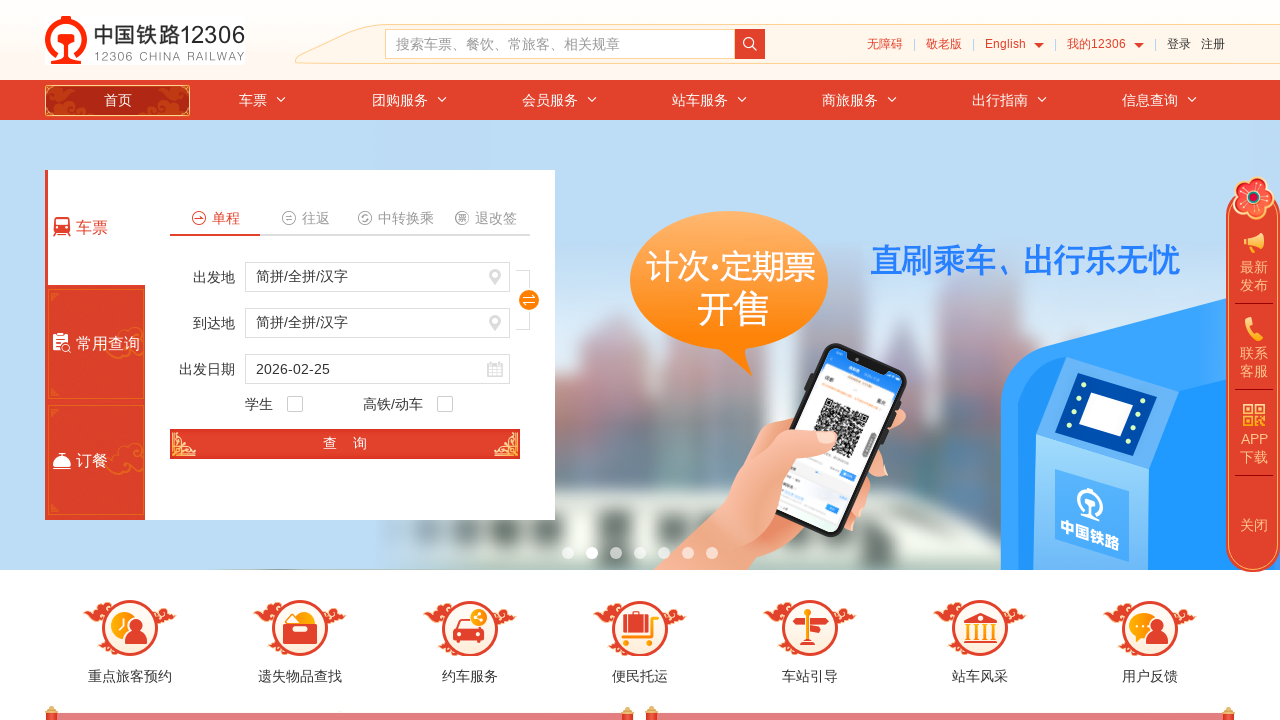

Cleared departure station field on #fromStationText
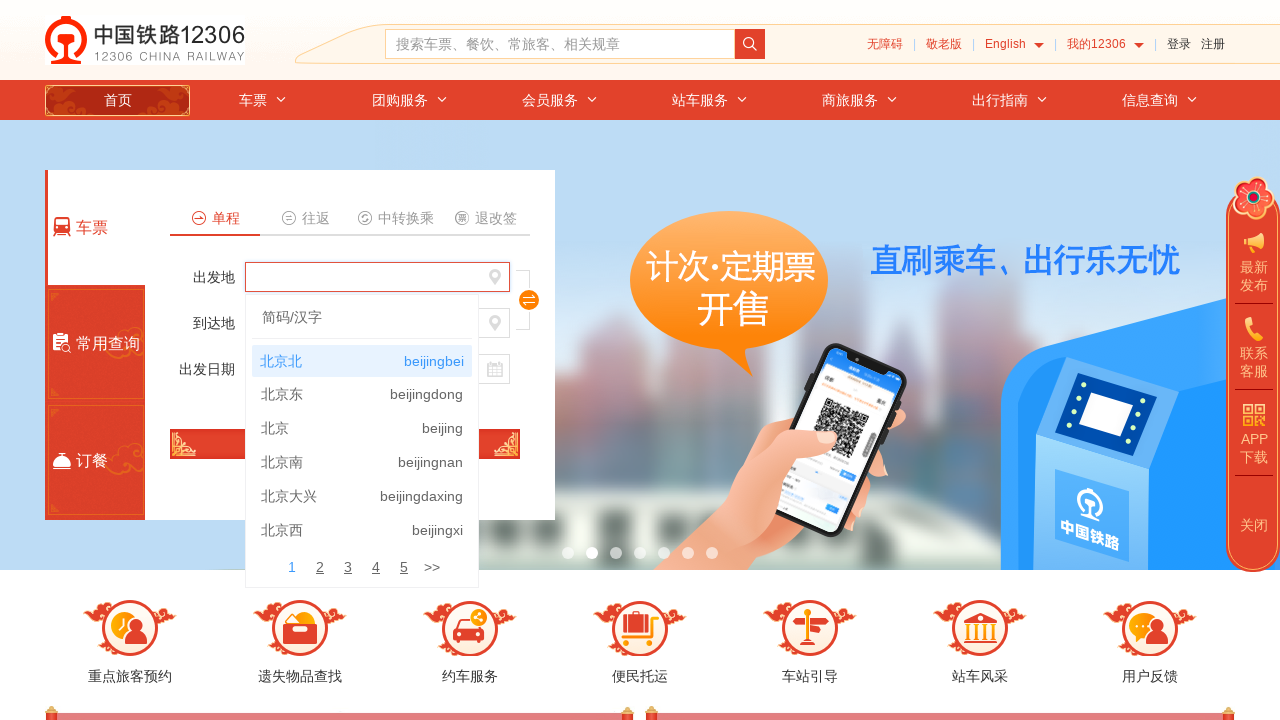

Clicked on departure station field at (378, 277) on #fromStationText
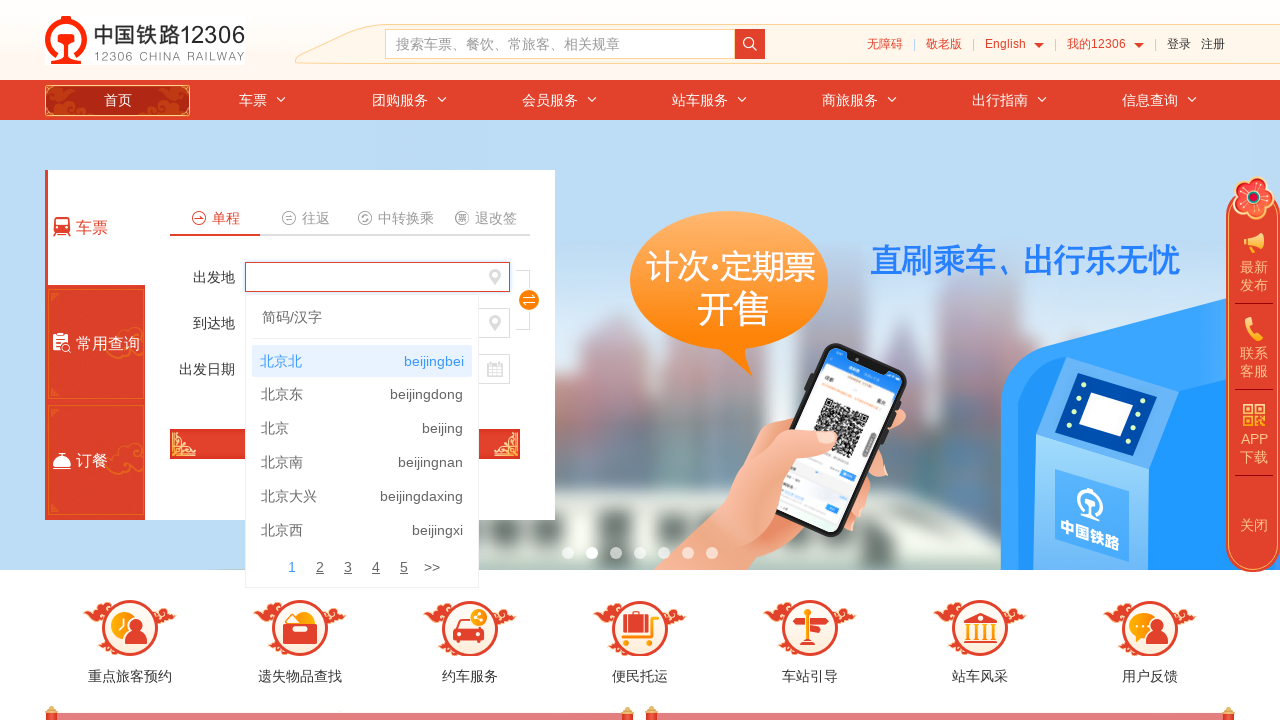

Entered departure city '杭州' (Hangzhou) on #fromStationText
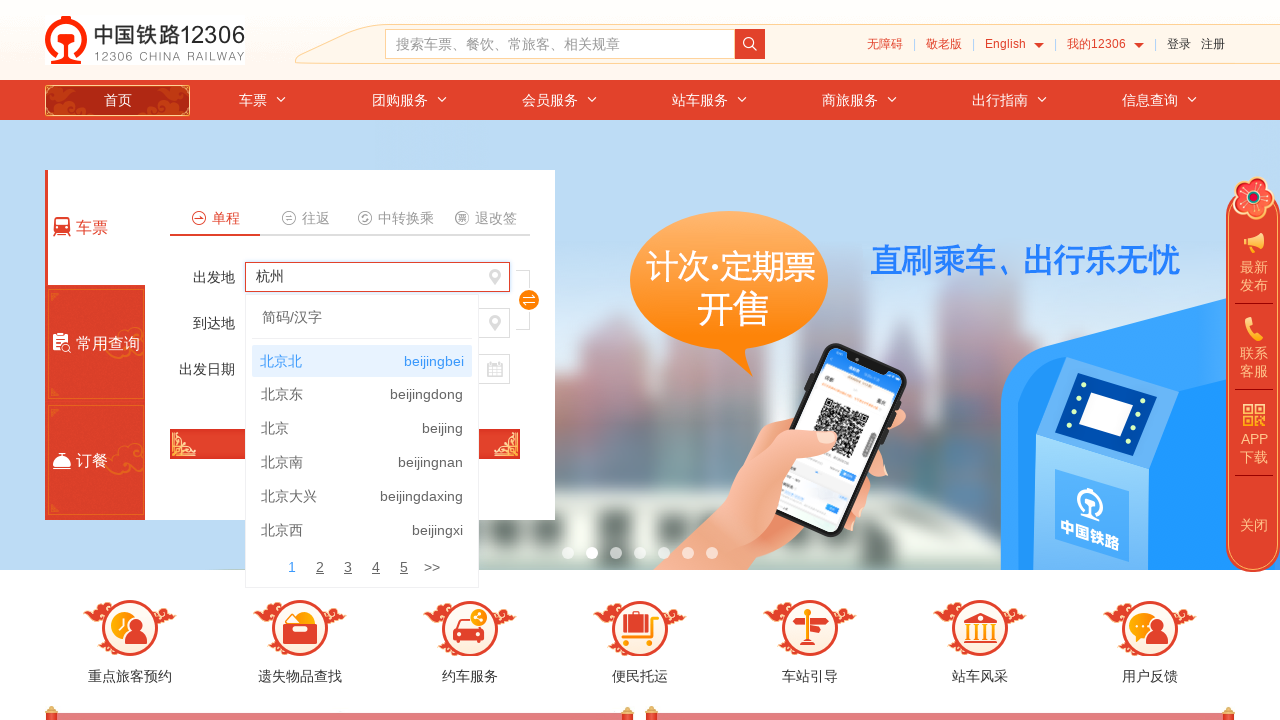

Pressed Enter to confirm departure city selection on #fromStationText
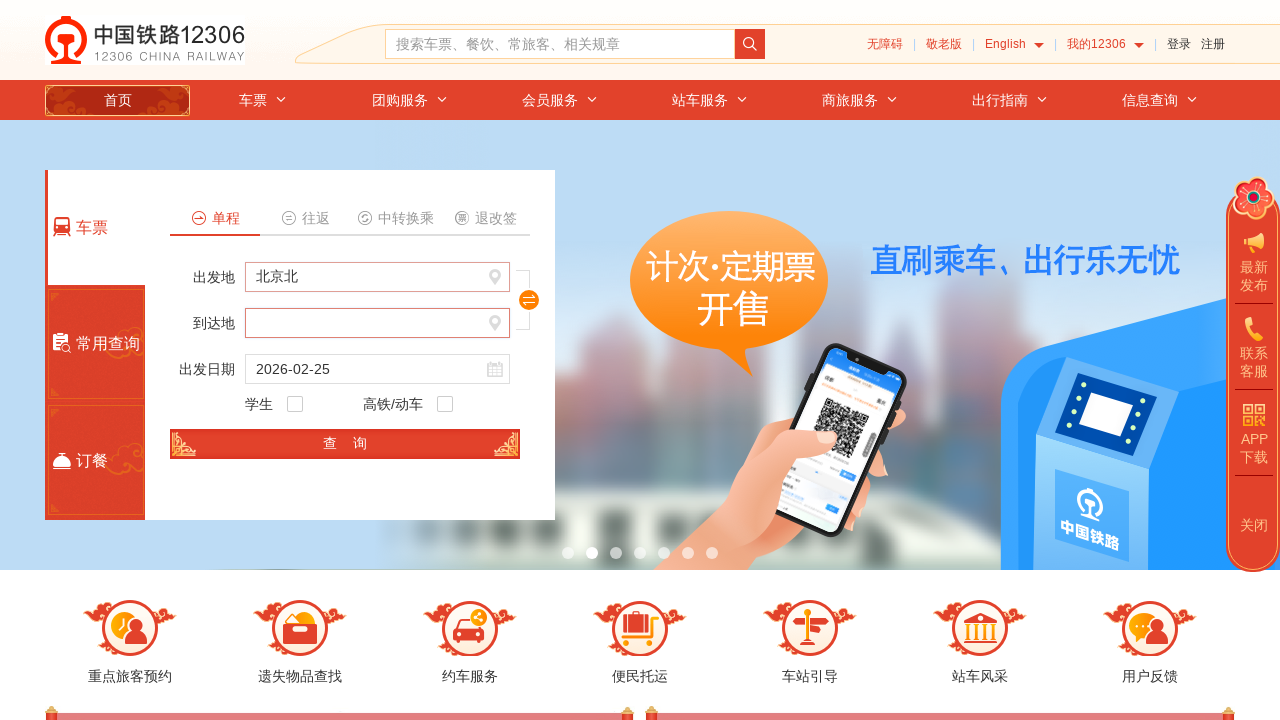

Waited for destination station input to be visible
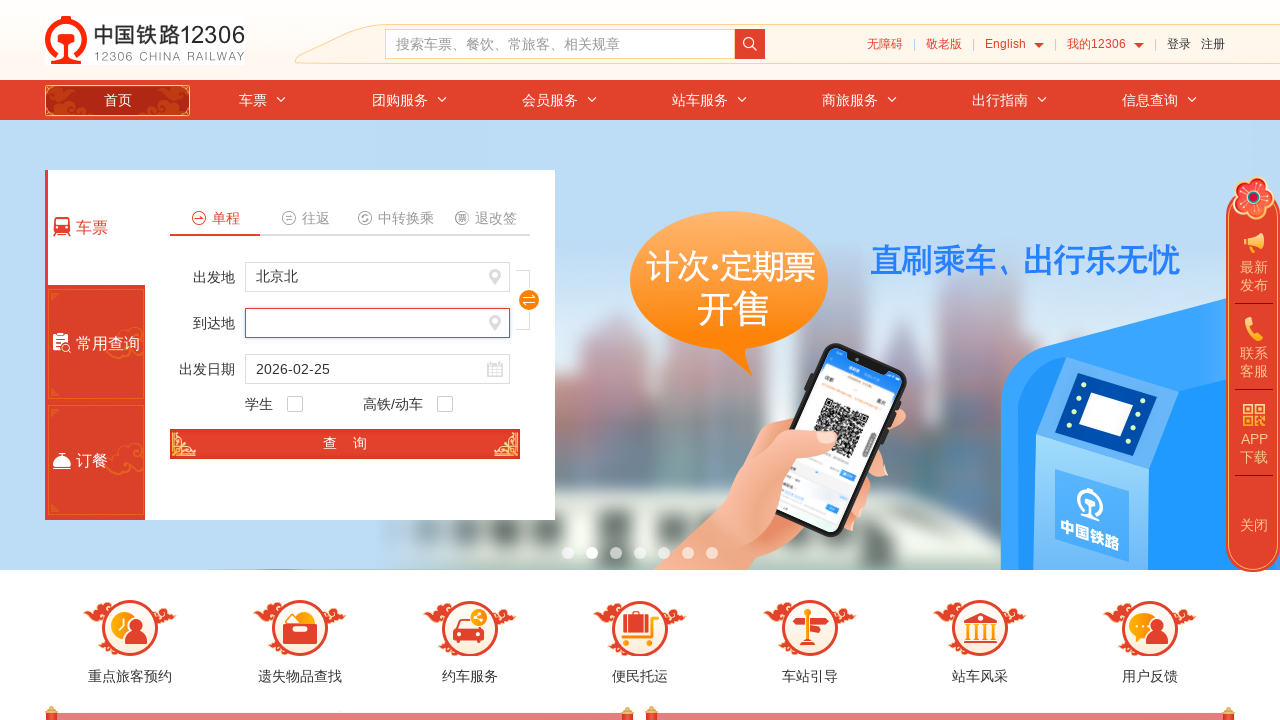

Clicked on destination station field at (378, 323) on #toStationText
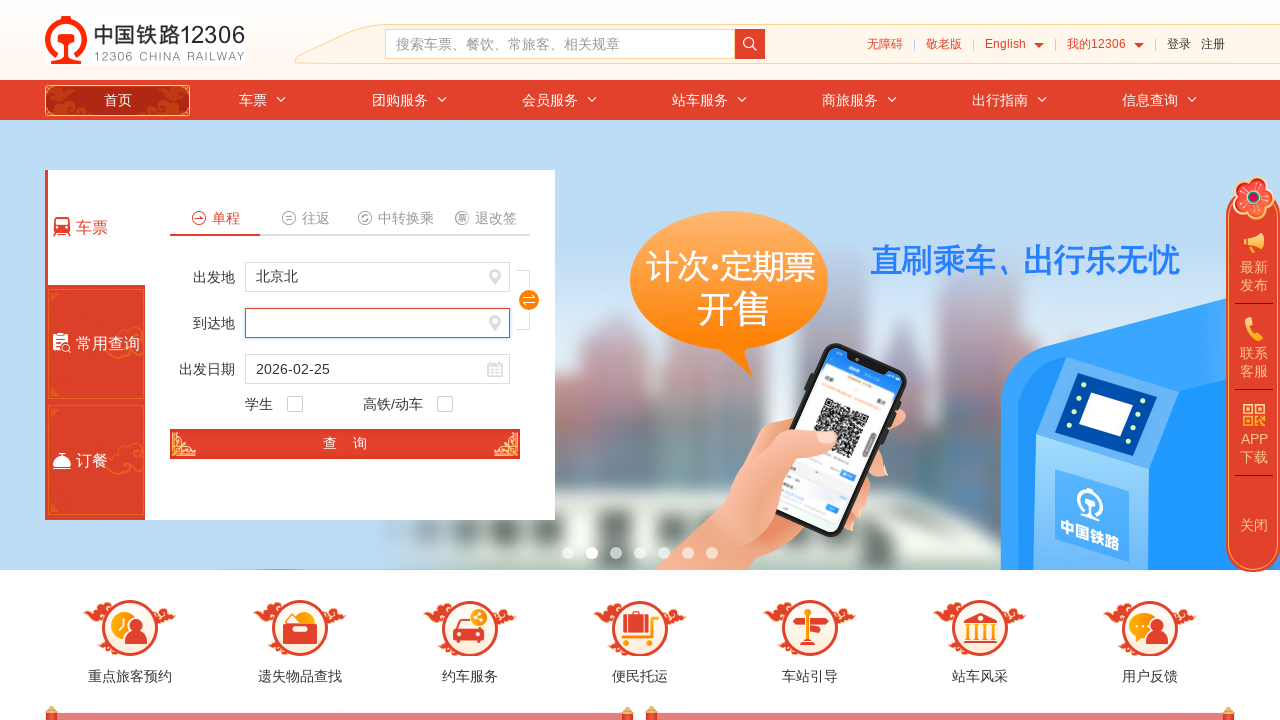

Entered destination city '北京' (Beijing) on #toStationText
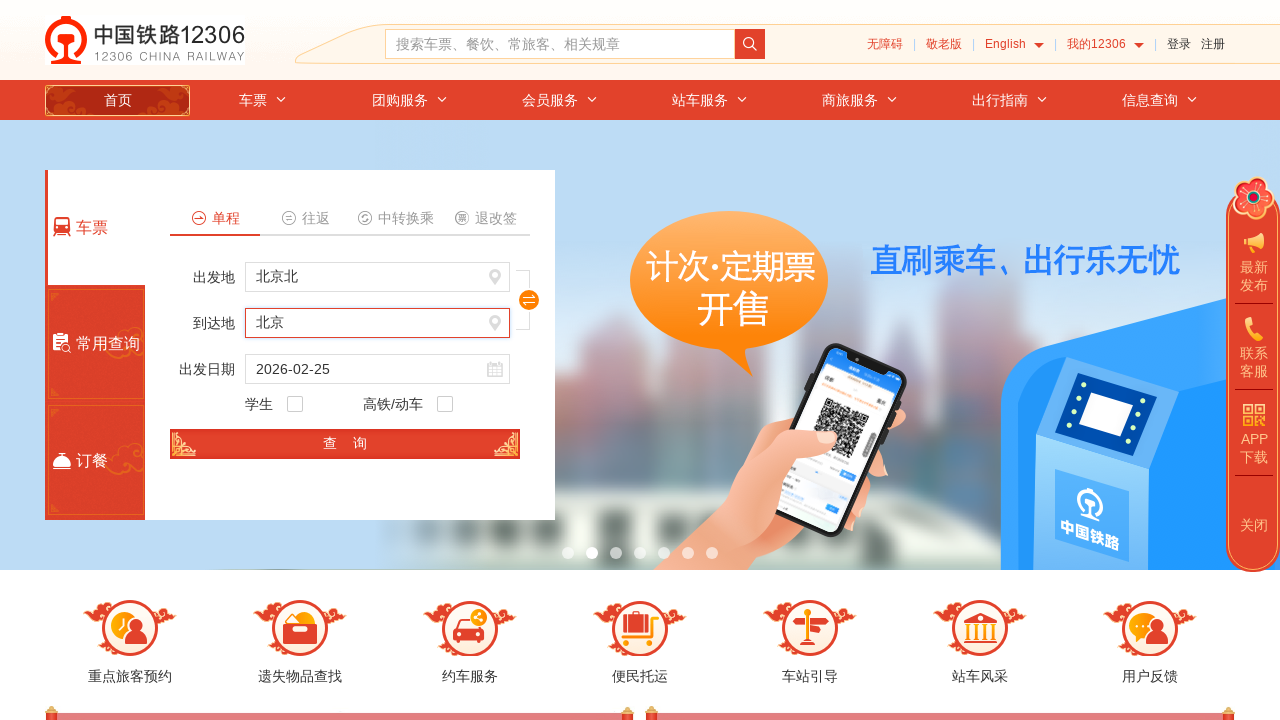

Pressed Enter to confirm destination city selection on #toStationText
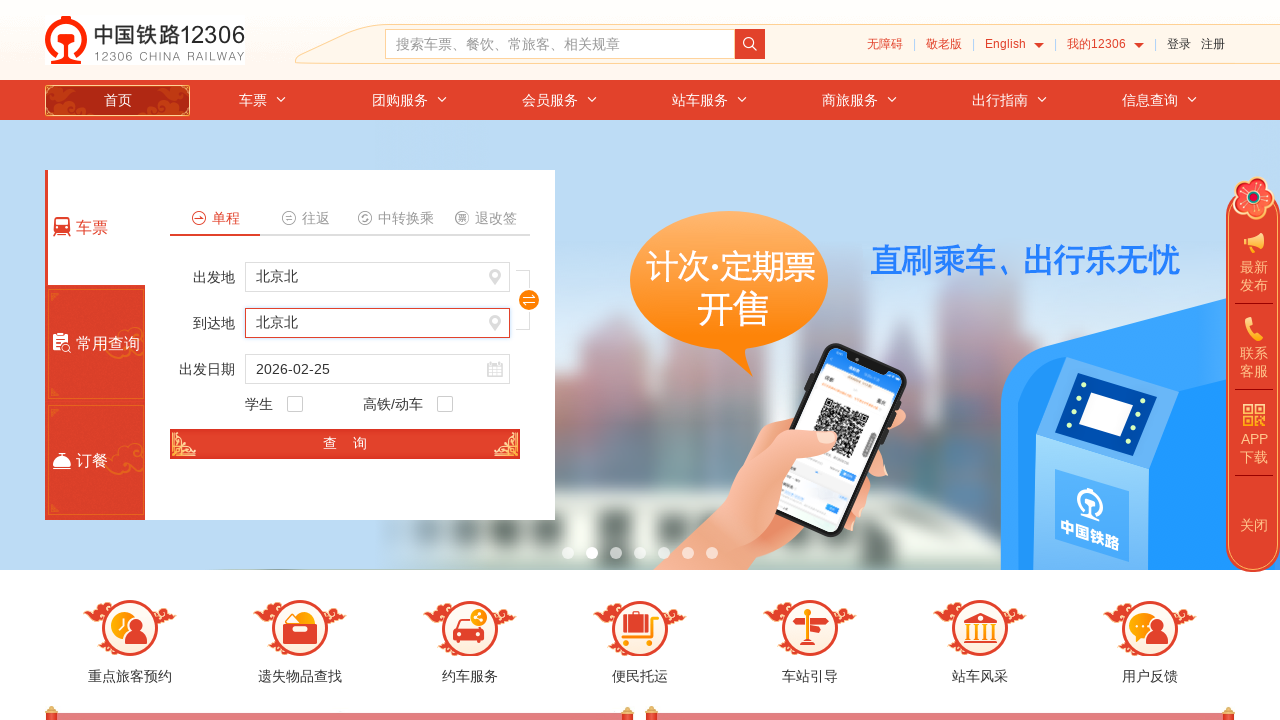

Set travel date to 2024-03-15 using JavaScript
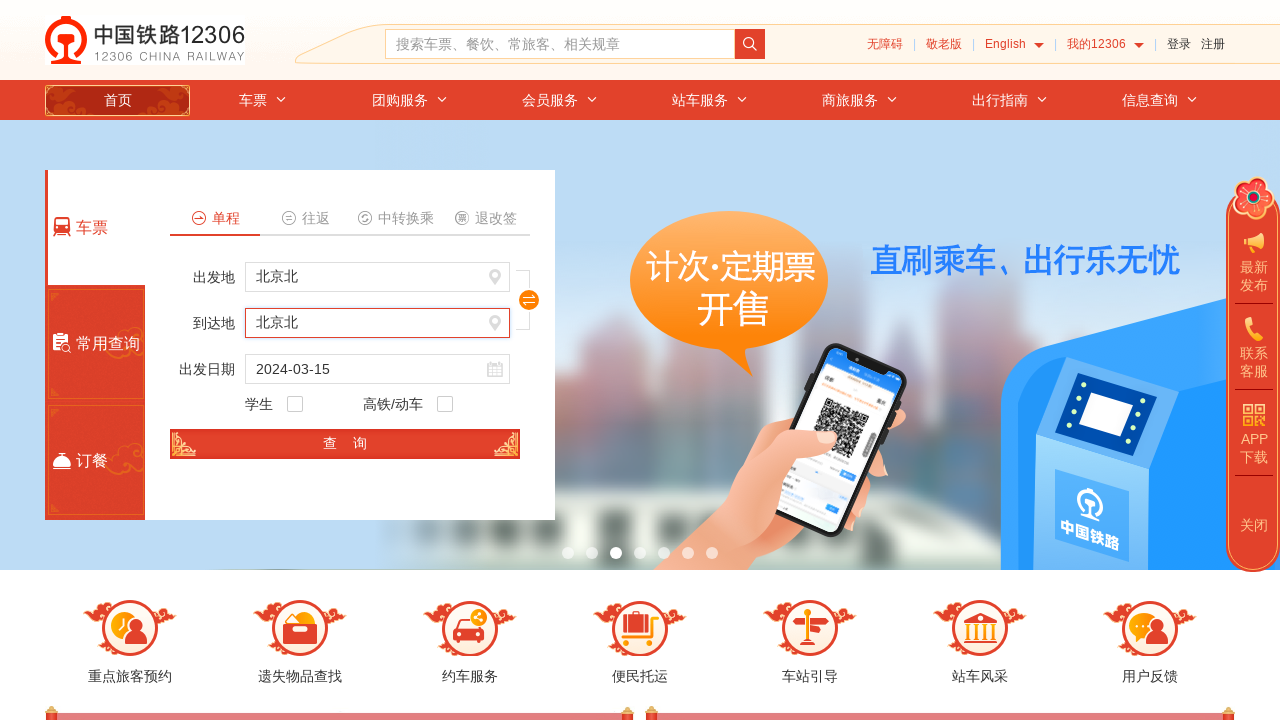

Waited for search button to be visible
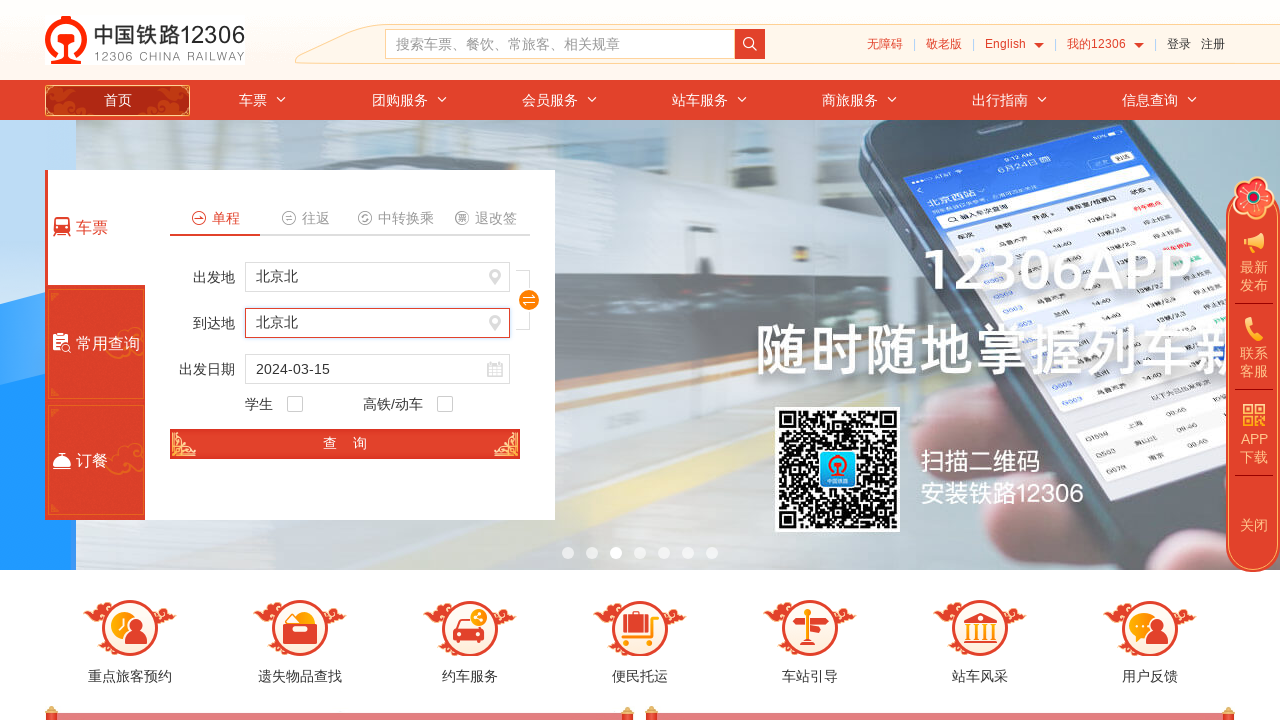

Clicked search button to initiate train ticket search at (345, 444) on #search_one
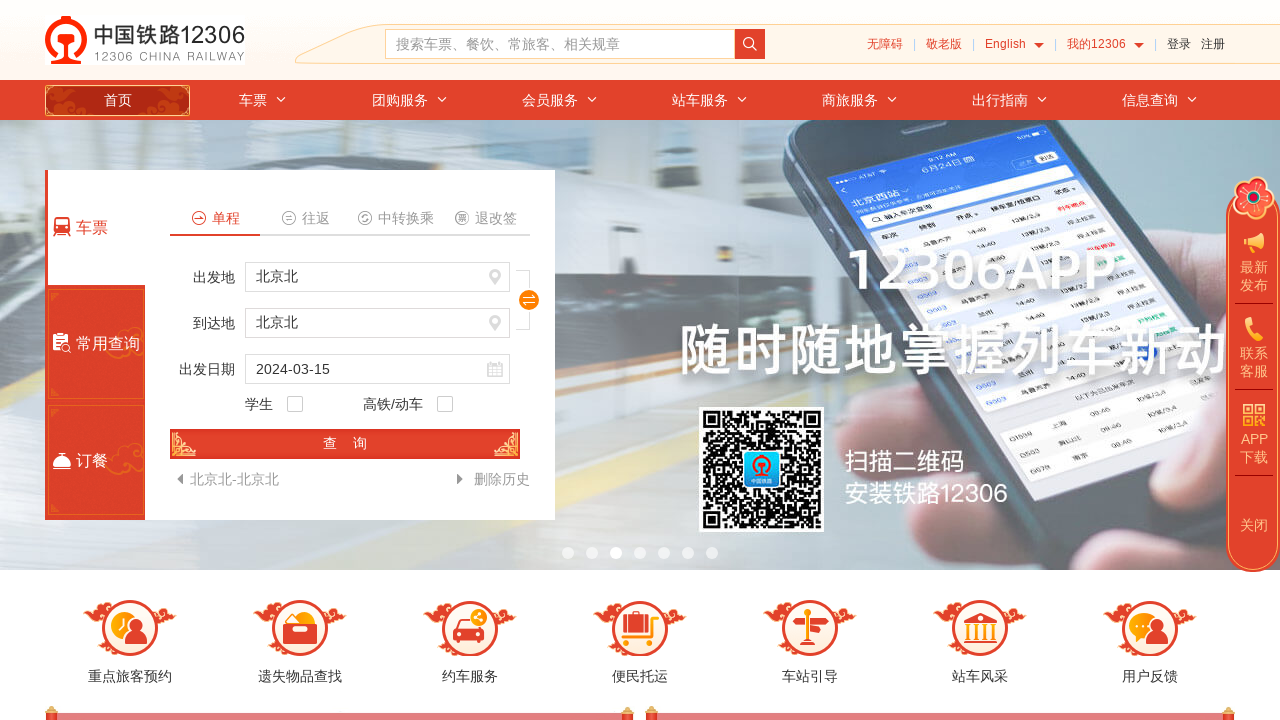

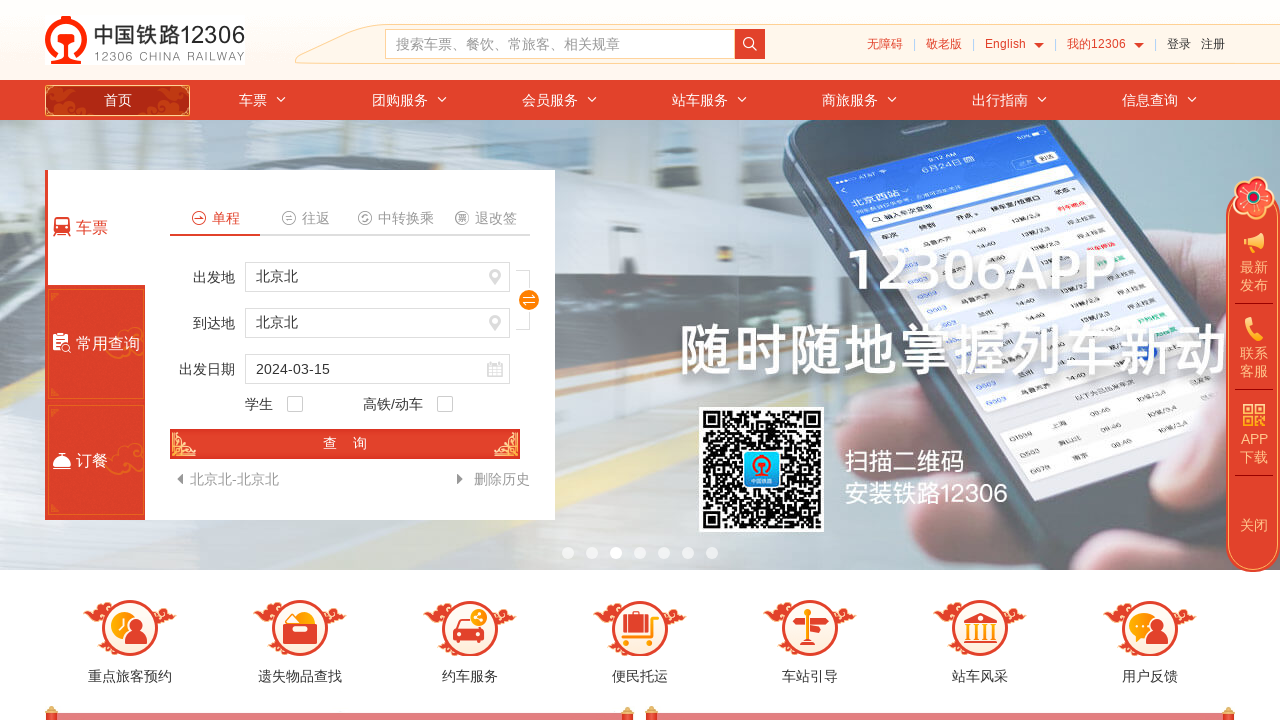